Tests login functionality on Swag Labs demo site by entering username and password and clicking submit button

Starting URL: https://www.saucedemo.com/

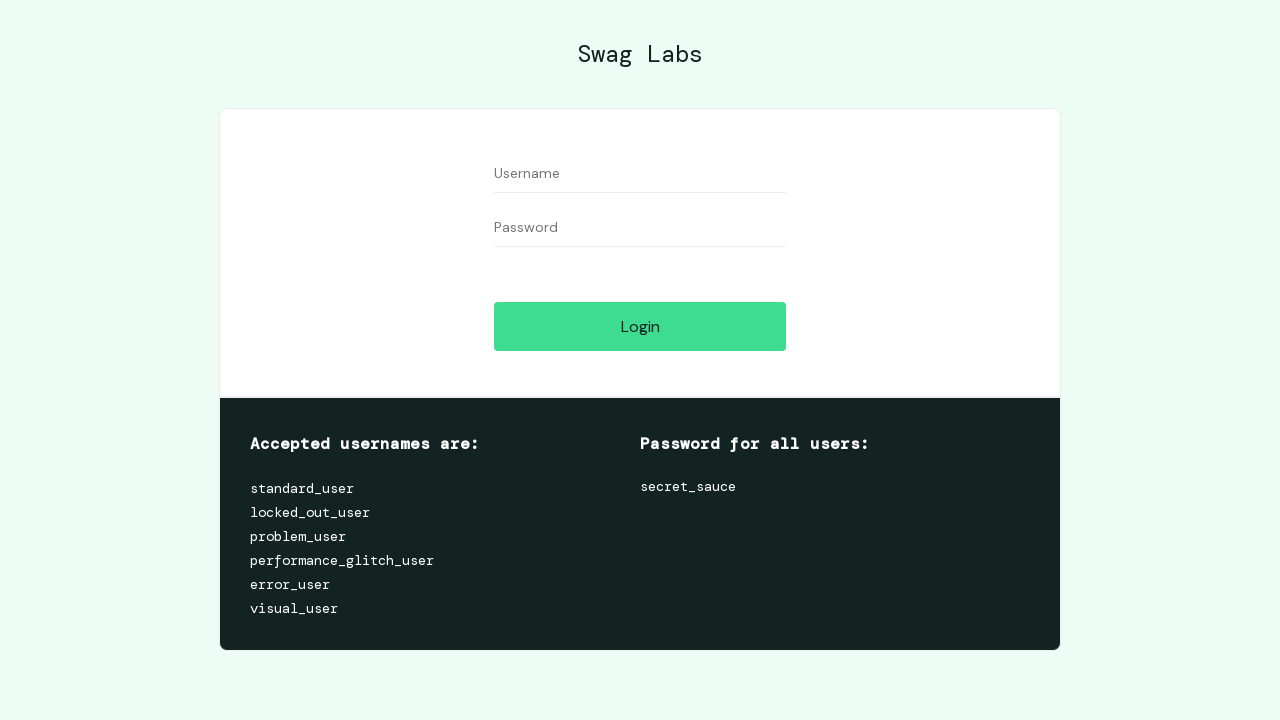

Entered username 'problem_user' in the username field on #user-name
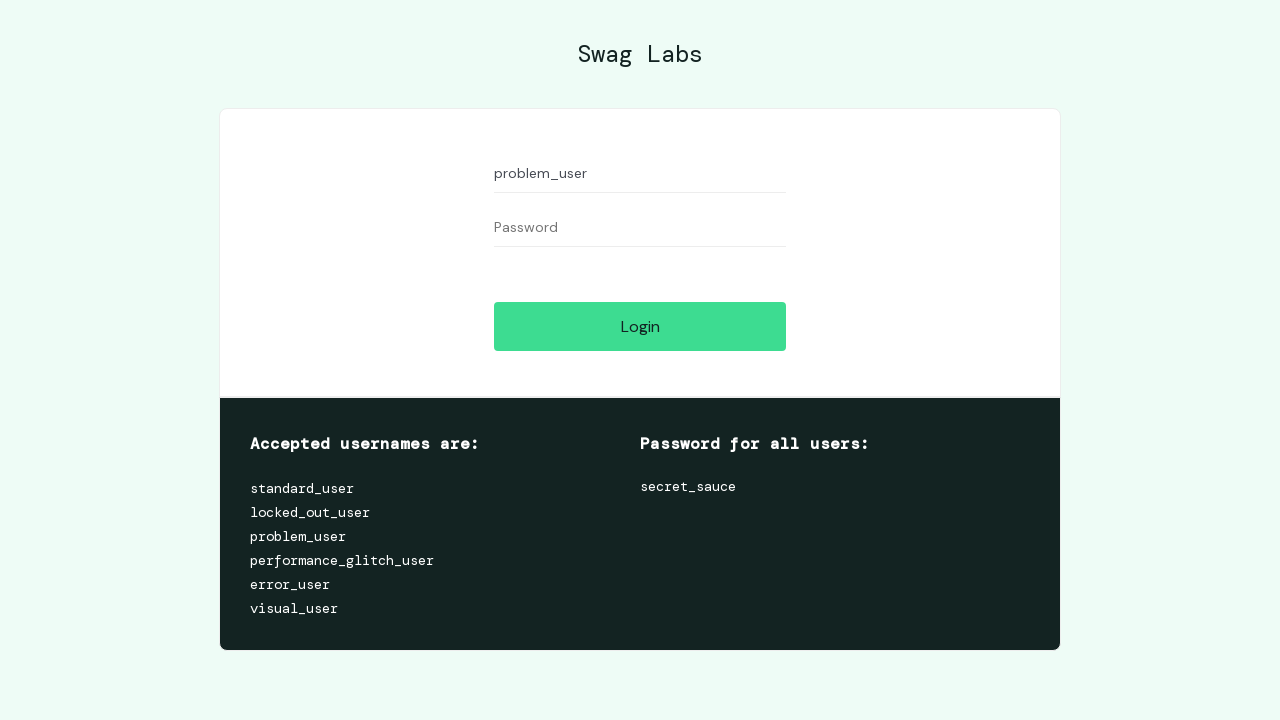

Entered password in the password field on #password
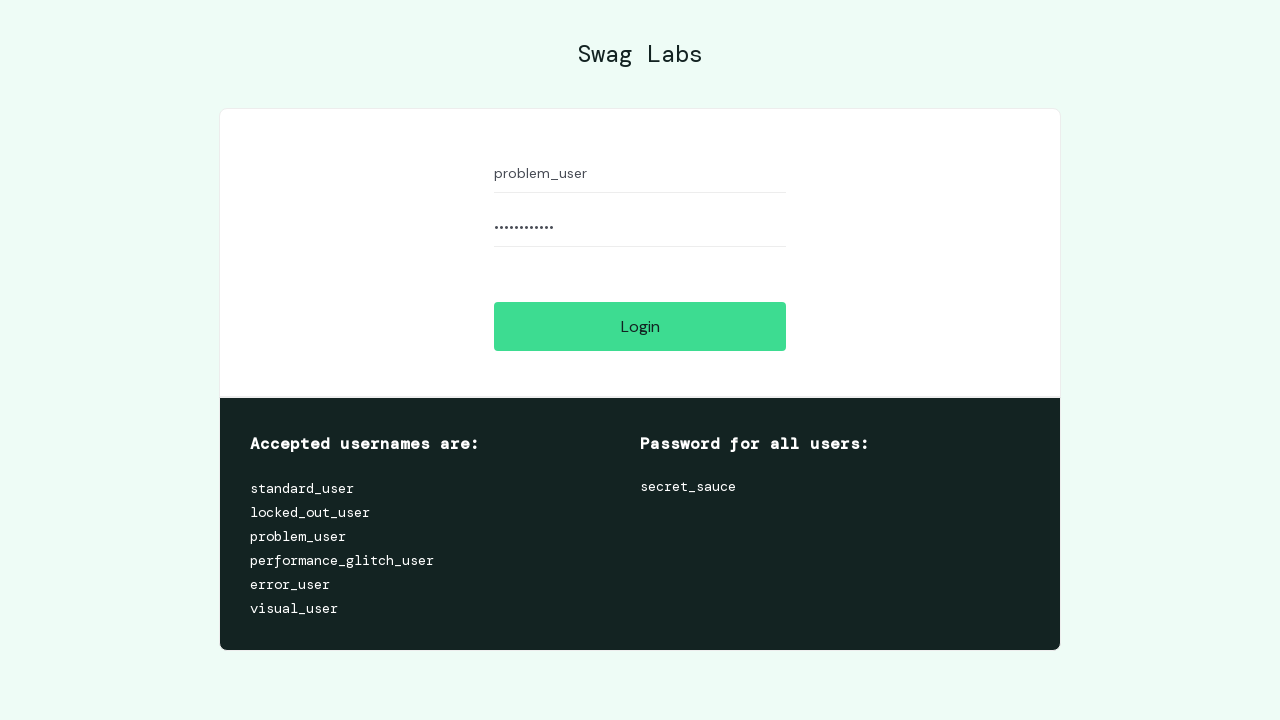

Clicked the login button to submit credentials at (640, 326) on #login-button
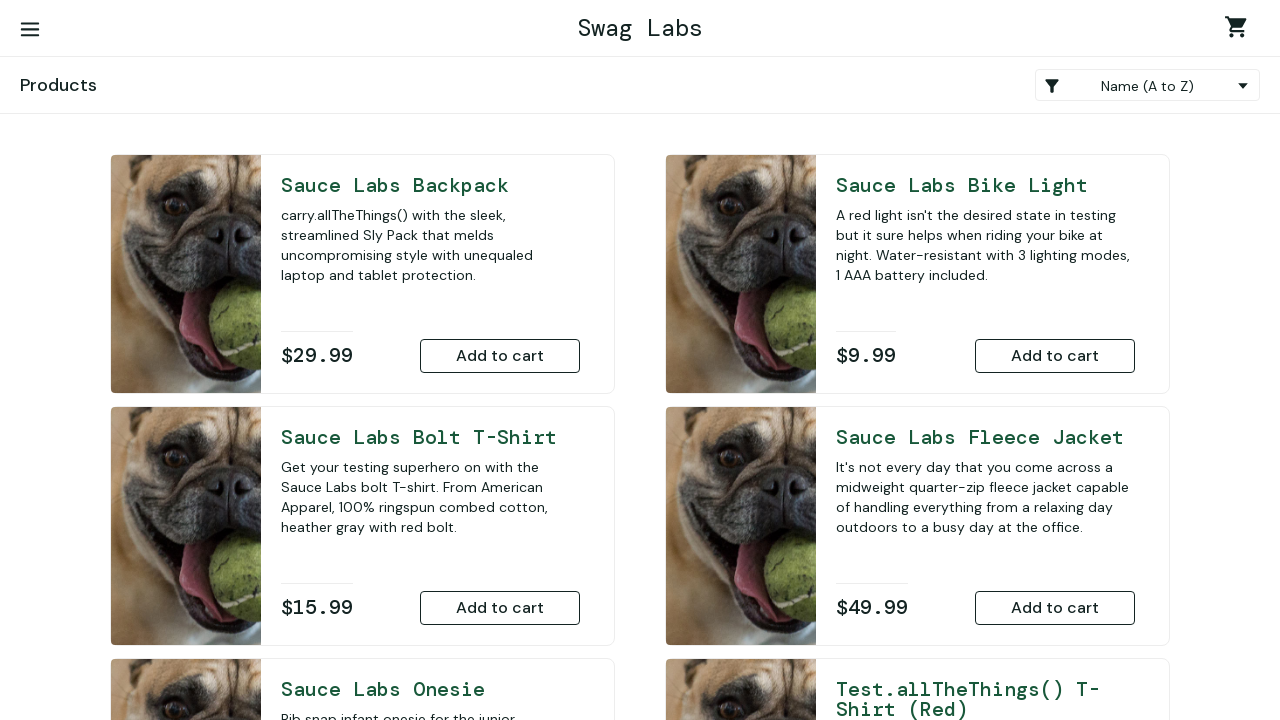

Login navigation completed and page loaded
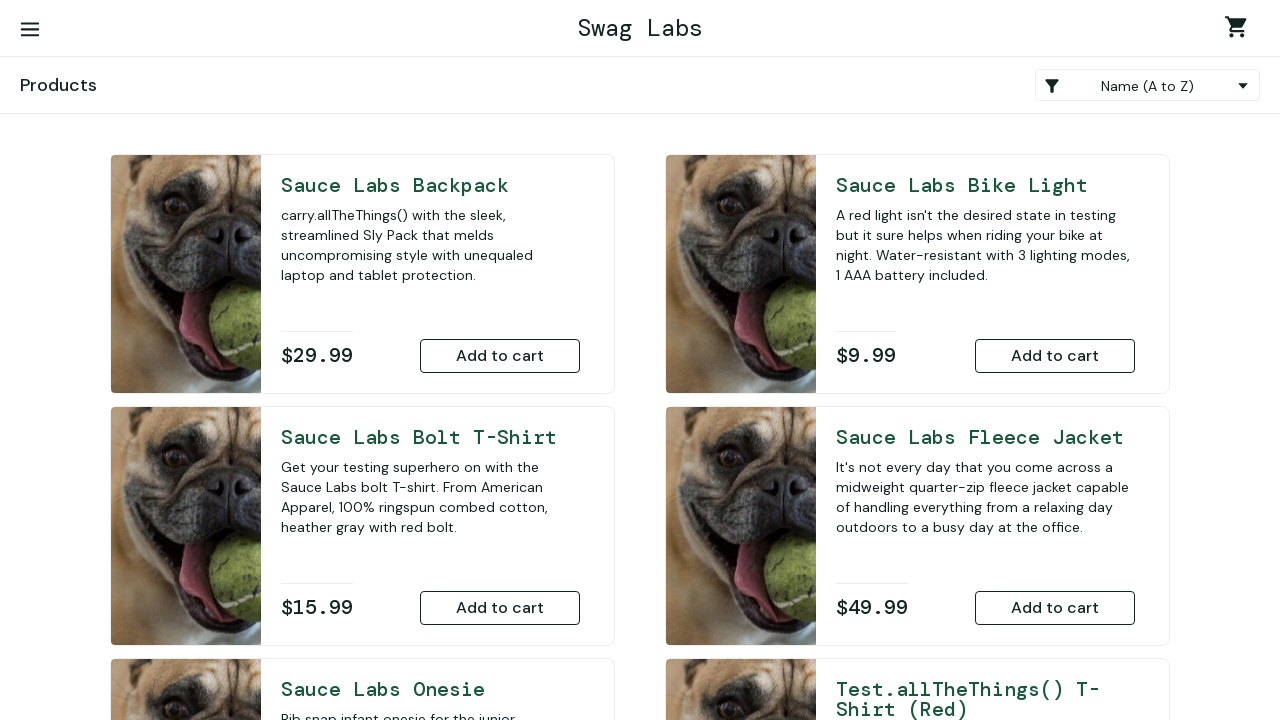

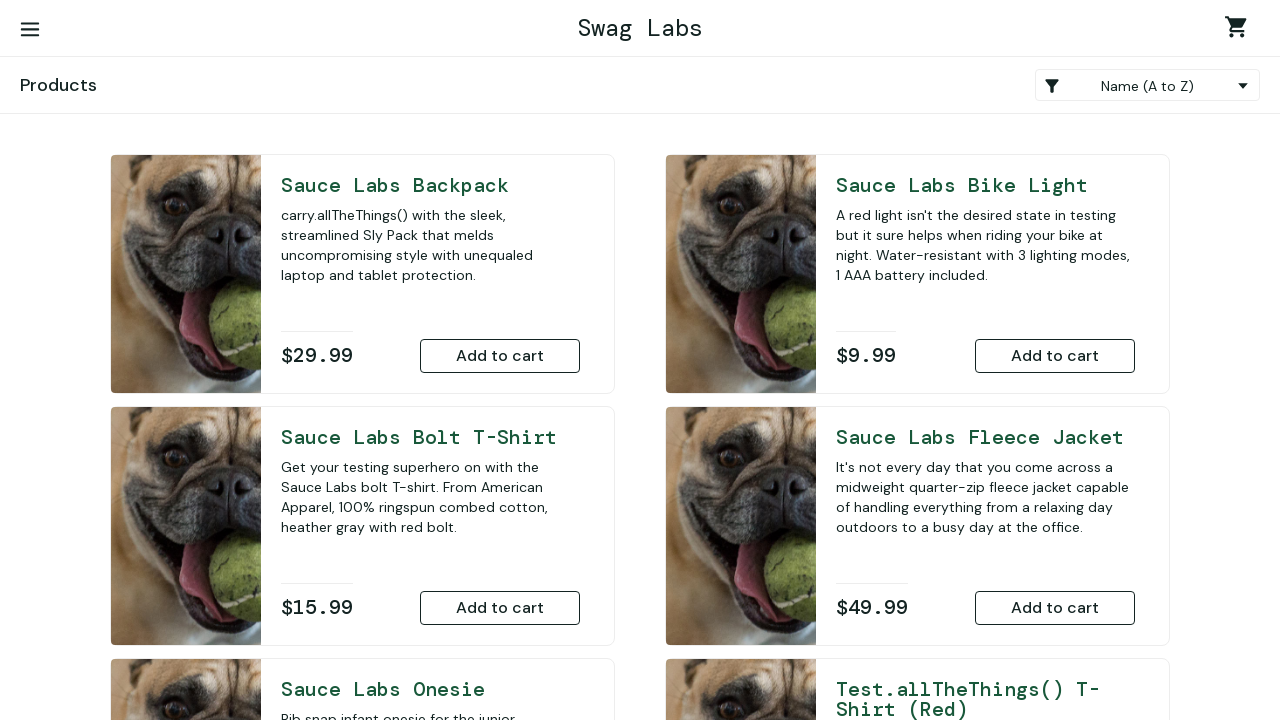